Tests window handle functionality using array-based approach, clicking a link to open a new window, verifying titles on both windows, and switching between them.

Starting URL: https://the-internet.herokuapp.com/windows

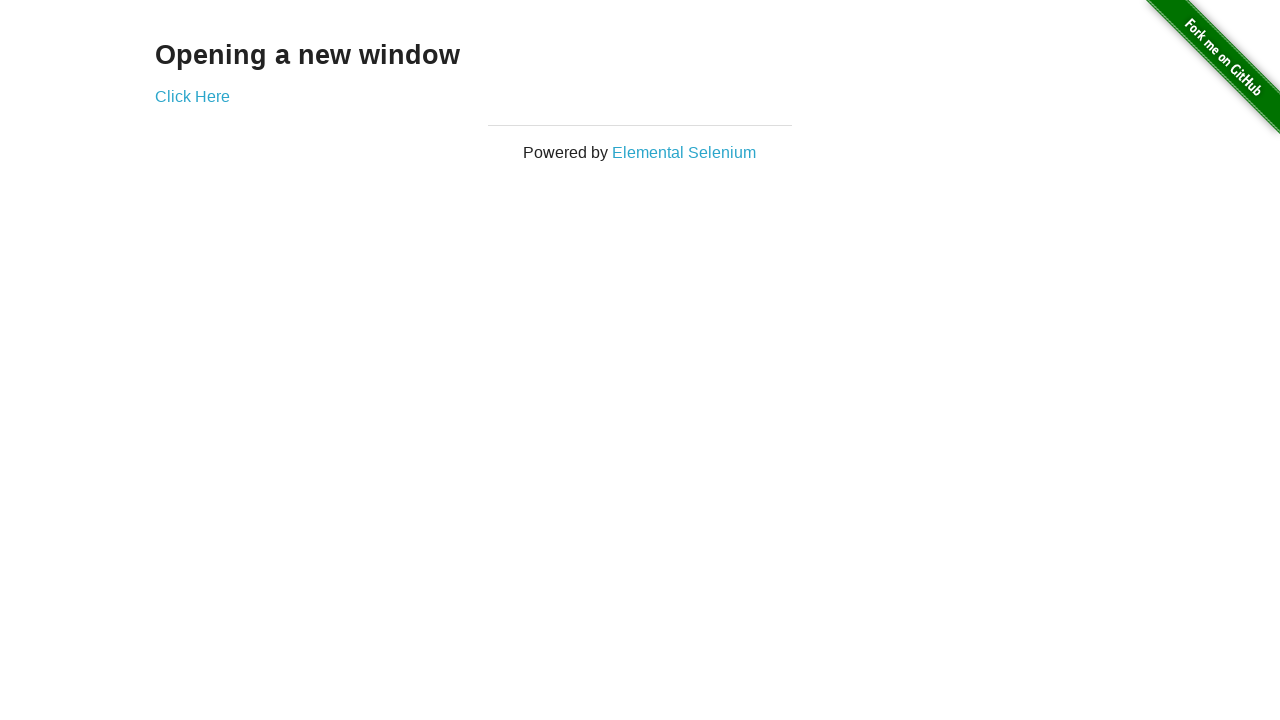

Verified heading text is 'Opening a new window'
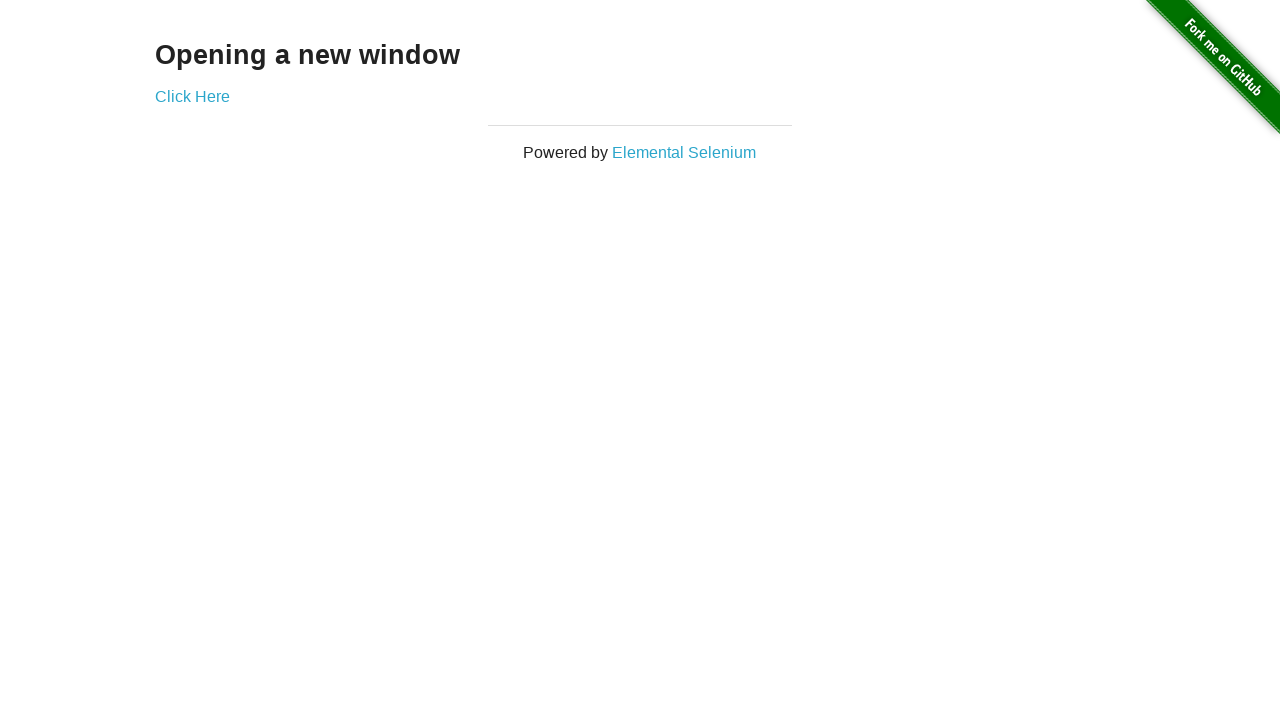

Verified first page title is 'The Internet'
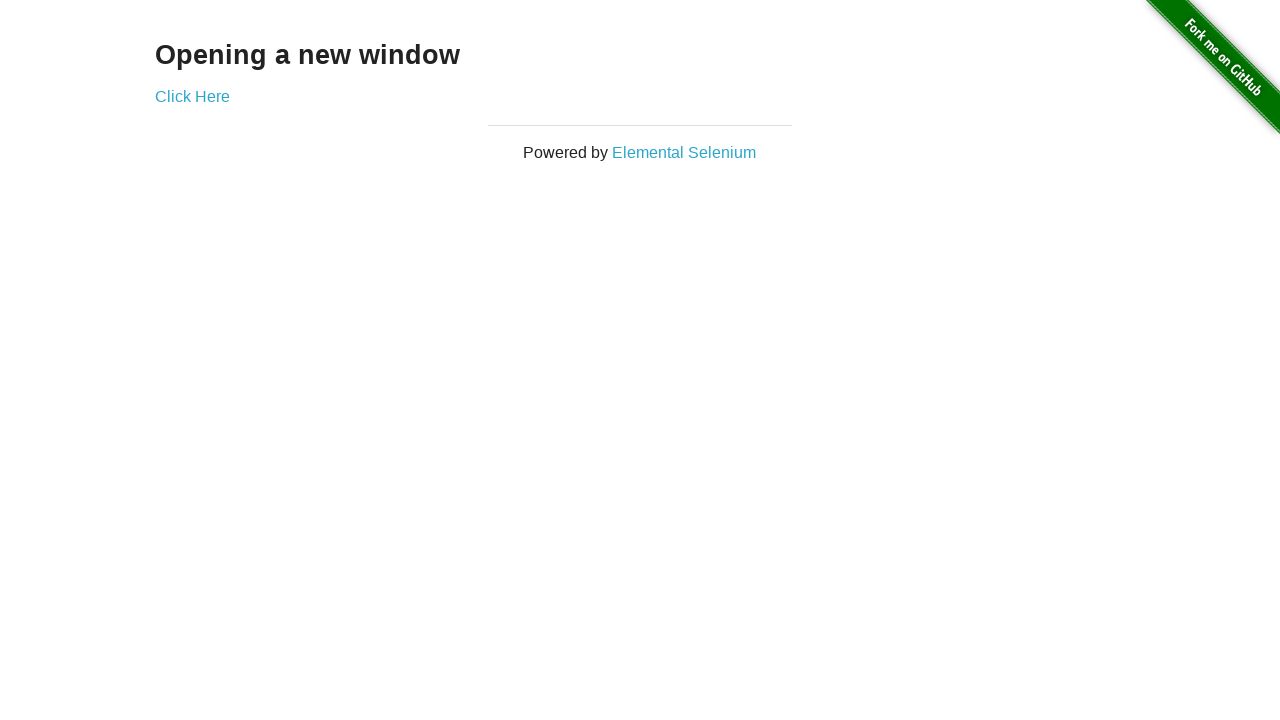

Clicked 'Click Here' link to open new window at (192, 96) on (//a)[2]
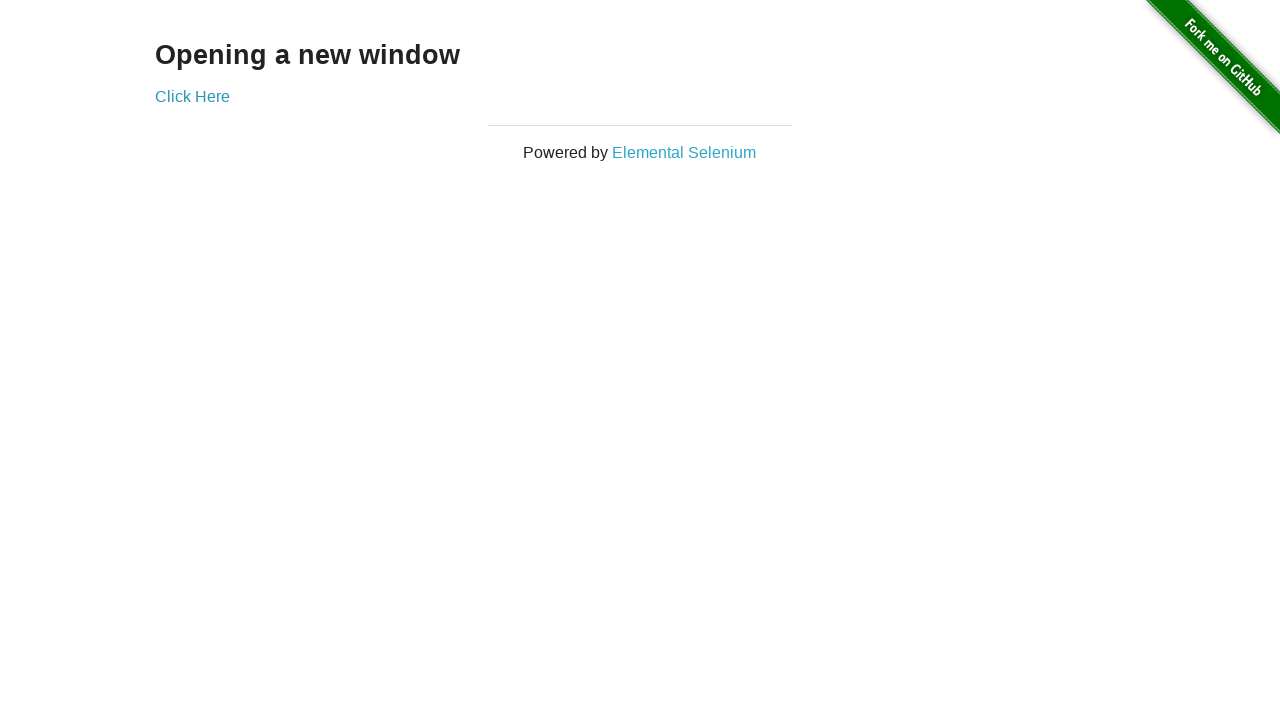

New window loaded and ready
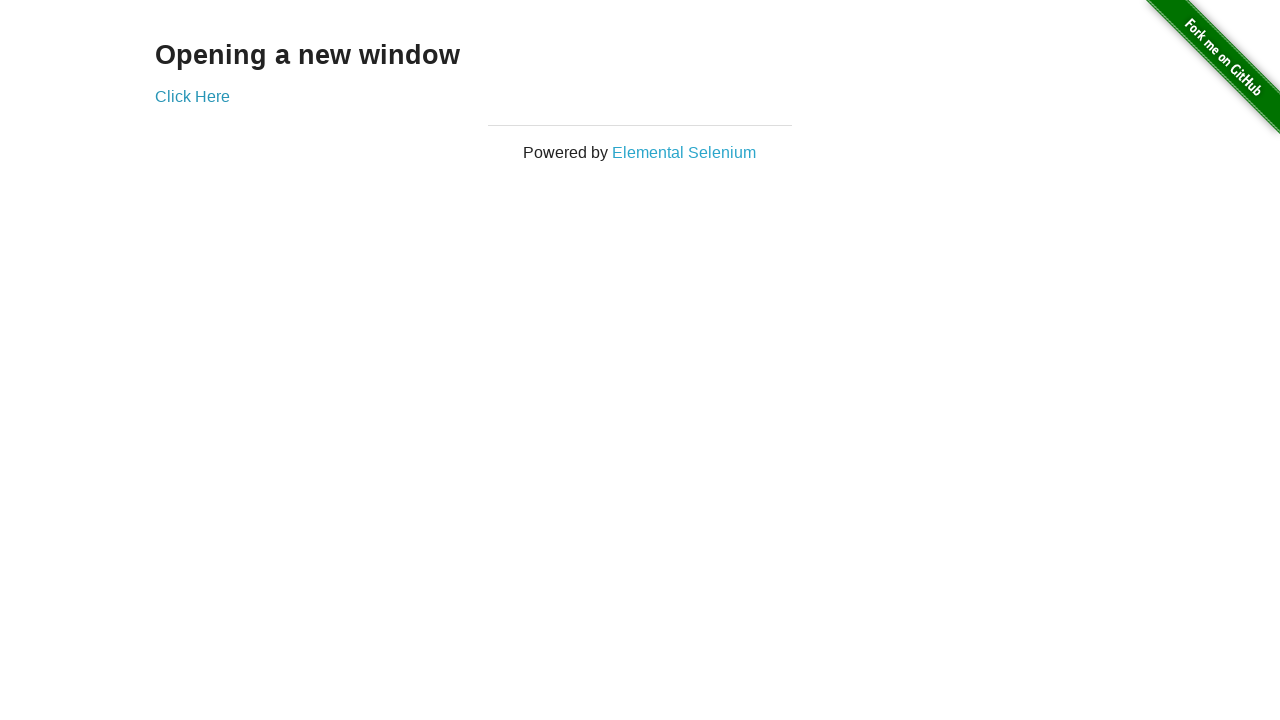

Verified new window title is 'New Window'
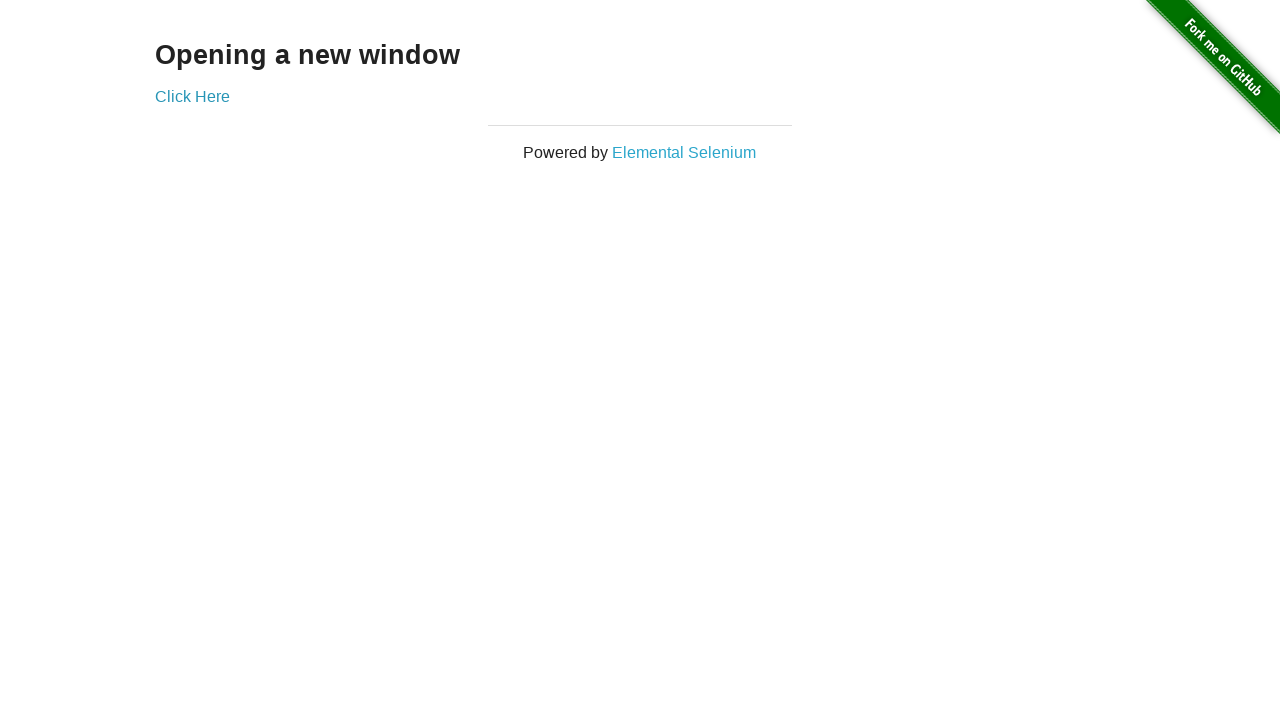

Switched back to first page
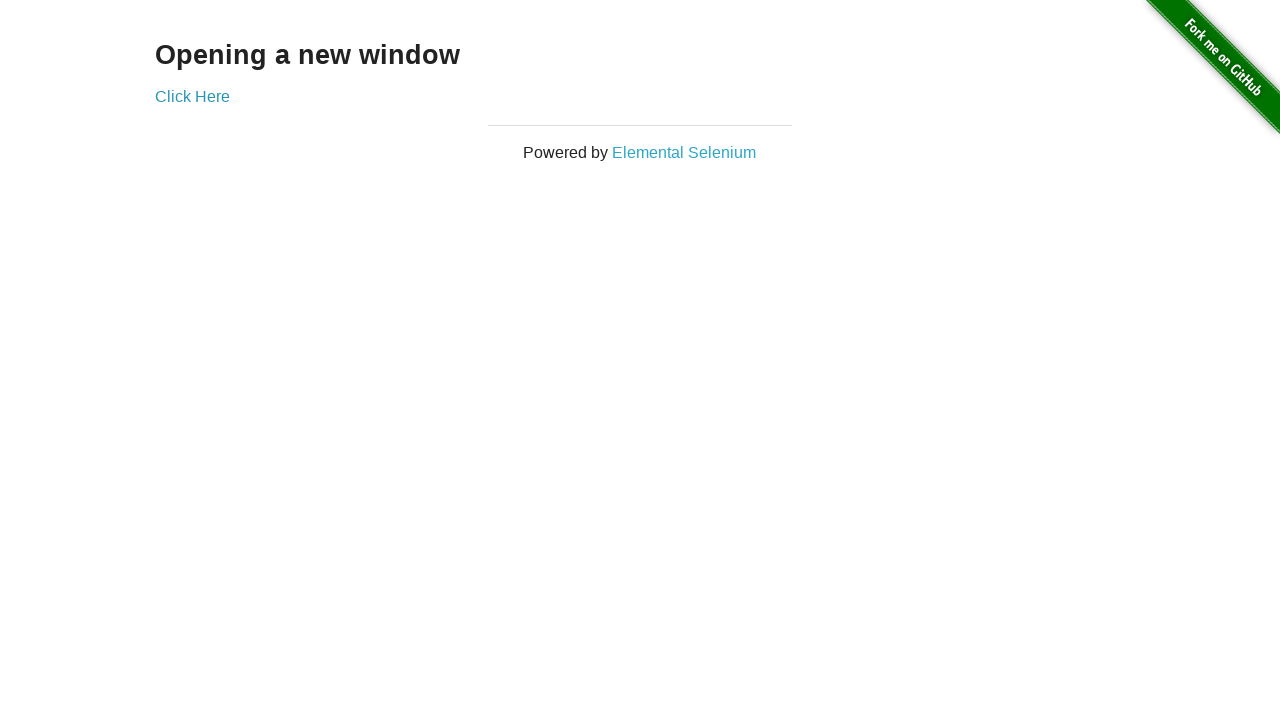

Verified first page title is still 'The Internet'
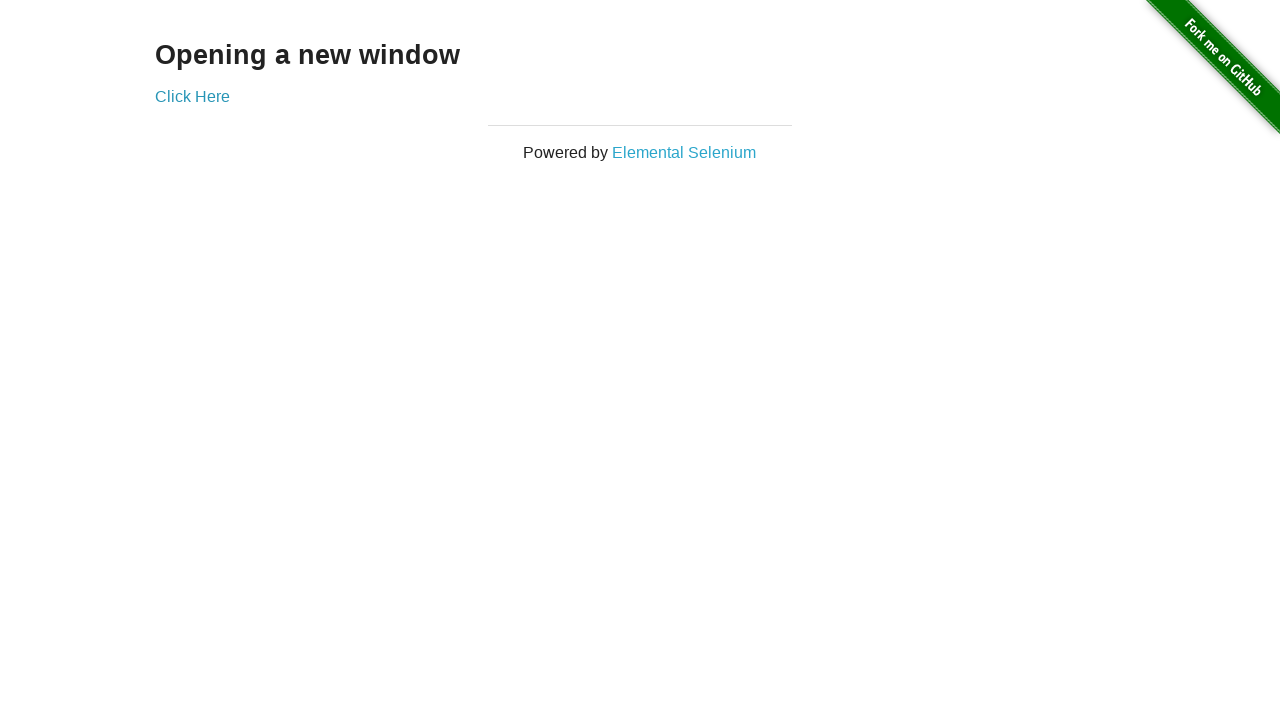

Switched to new window again
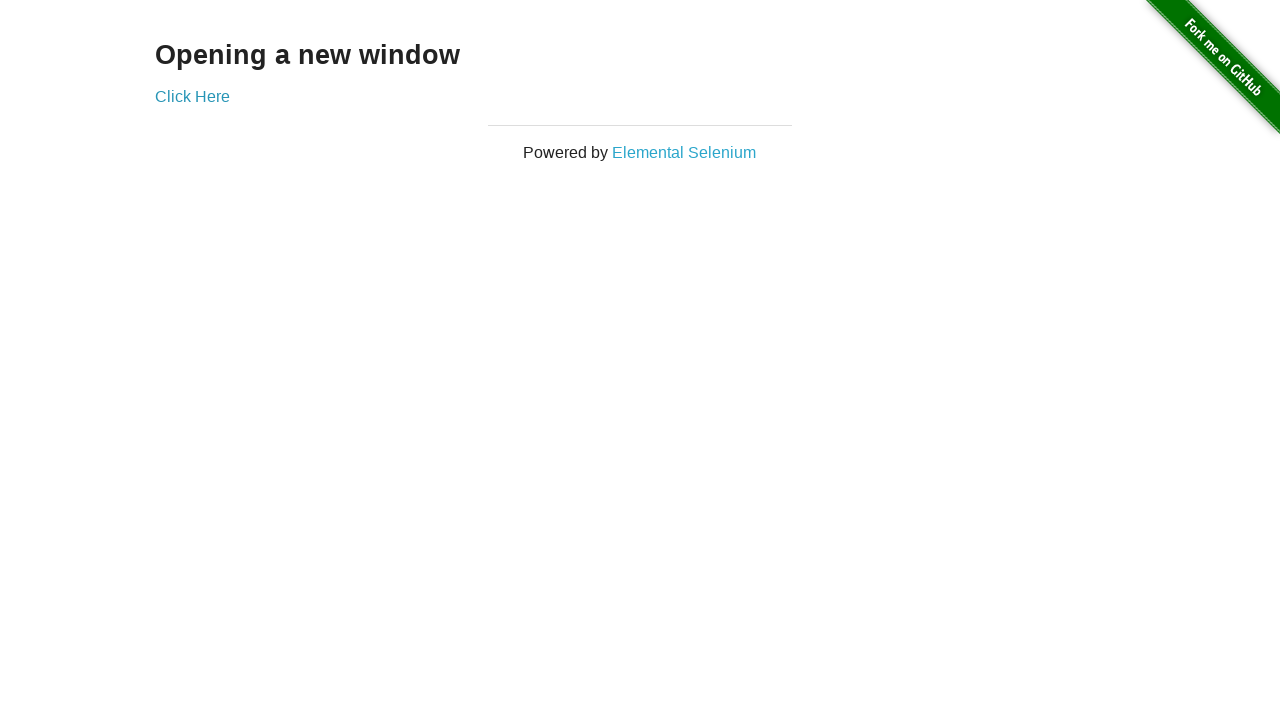

Switched back to first page
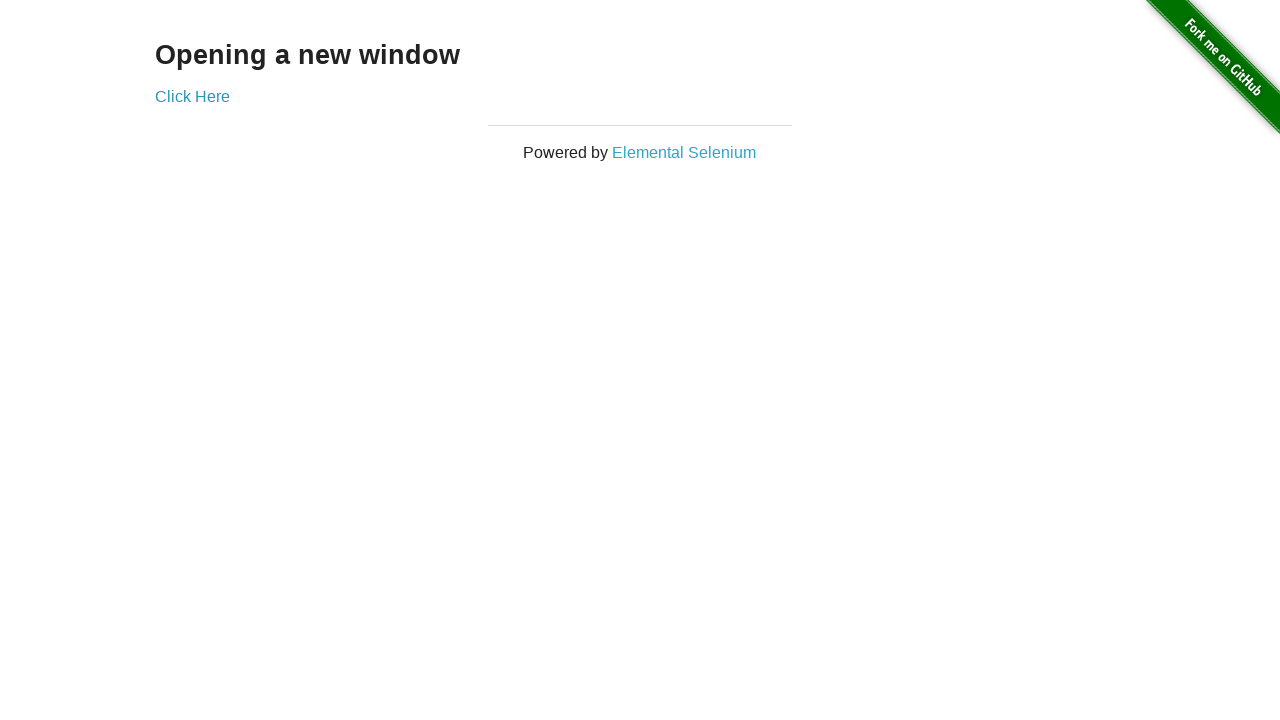

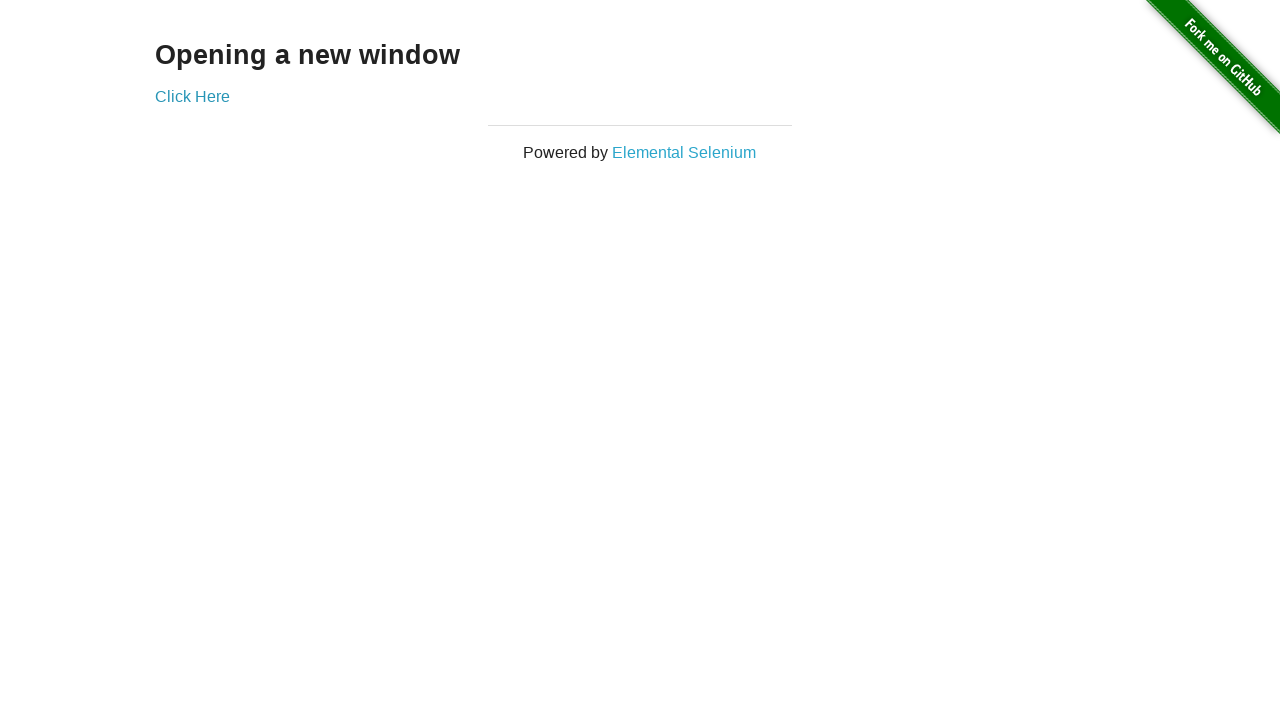